Tests input form submission by first verifying validation message appears when submitting empty form, then filling all required fields and submitting successfully

Starting URL: https://www.lambdatest.com/selenium-playground/

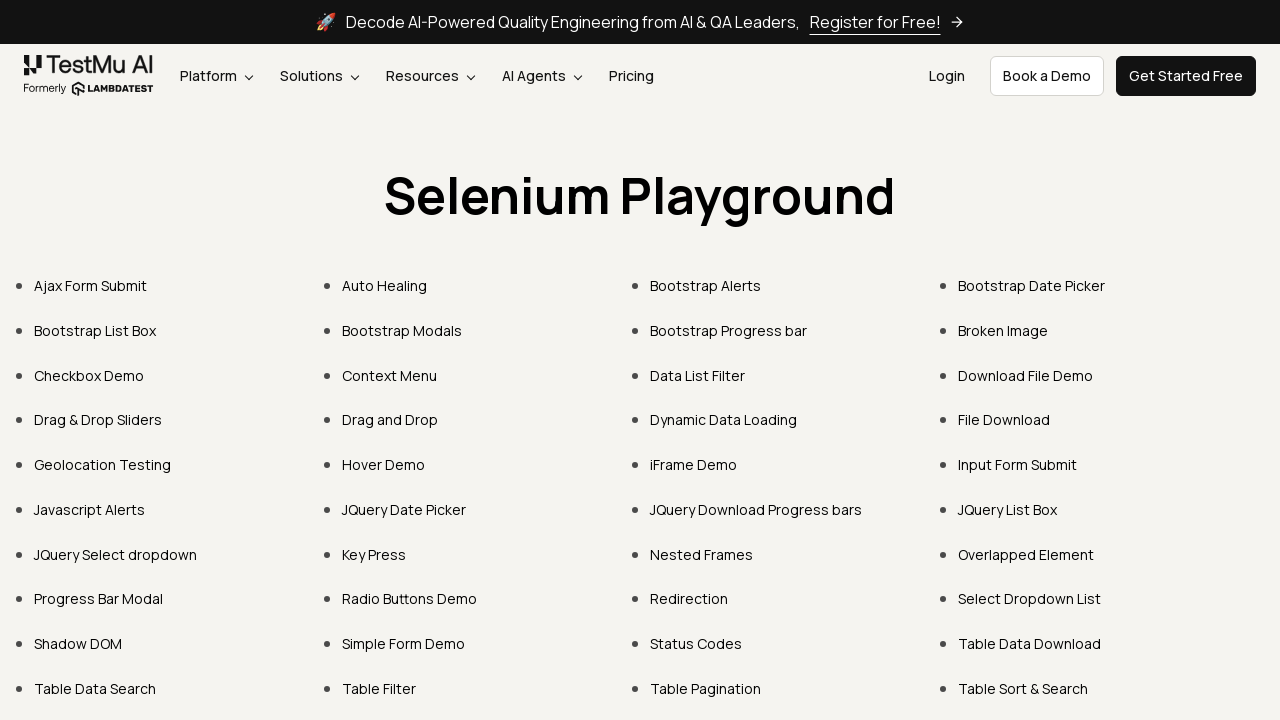

Clicked on Input Form Submit link at (1018, 464) on text='Input Form Submit'
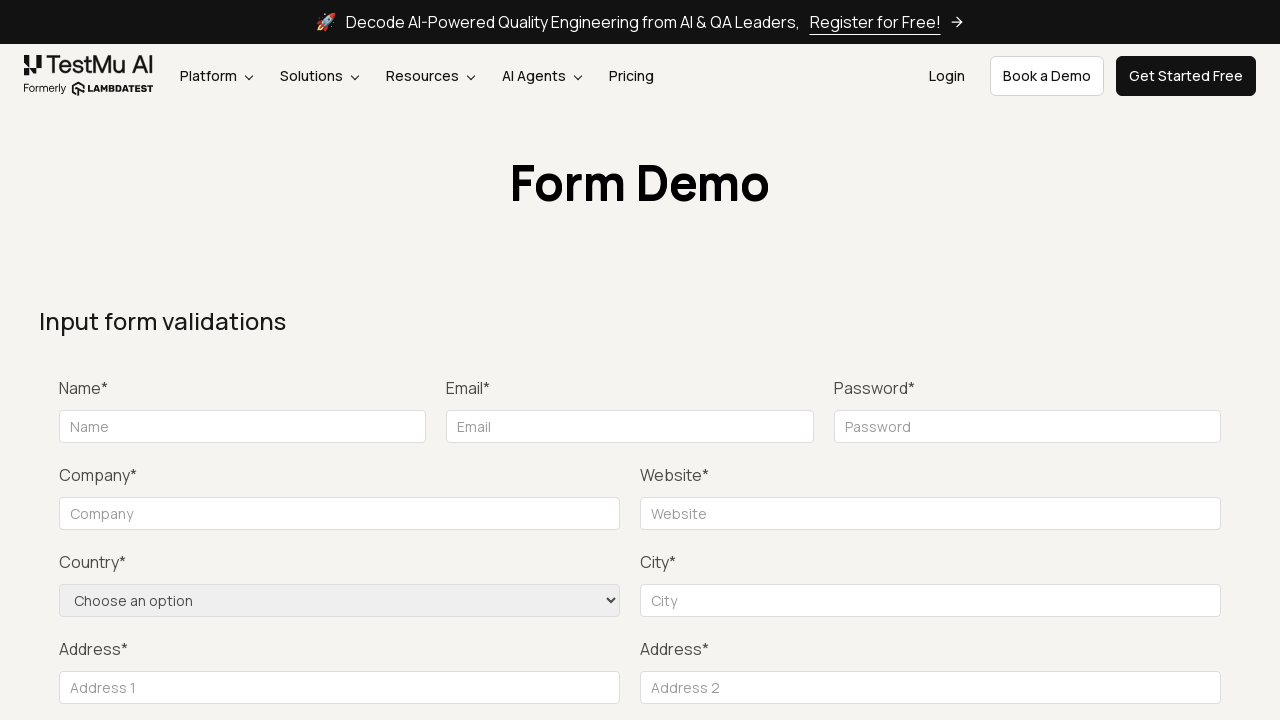

Clicked Submit button on empty form to trigger validation at (1131, 360) on xpath=//button[text()='Submit']
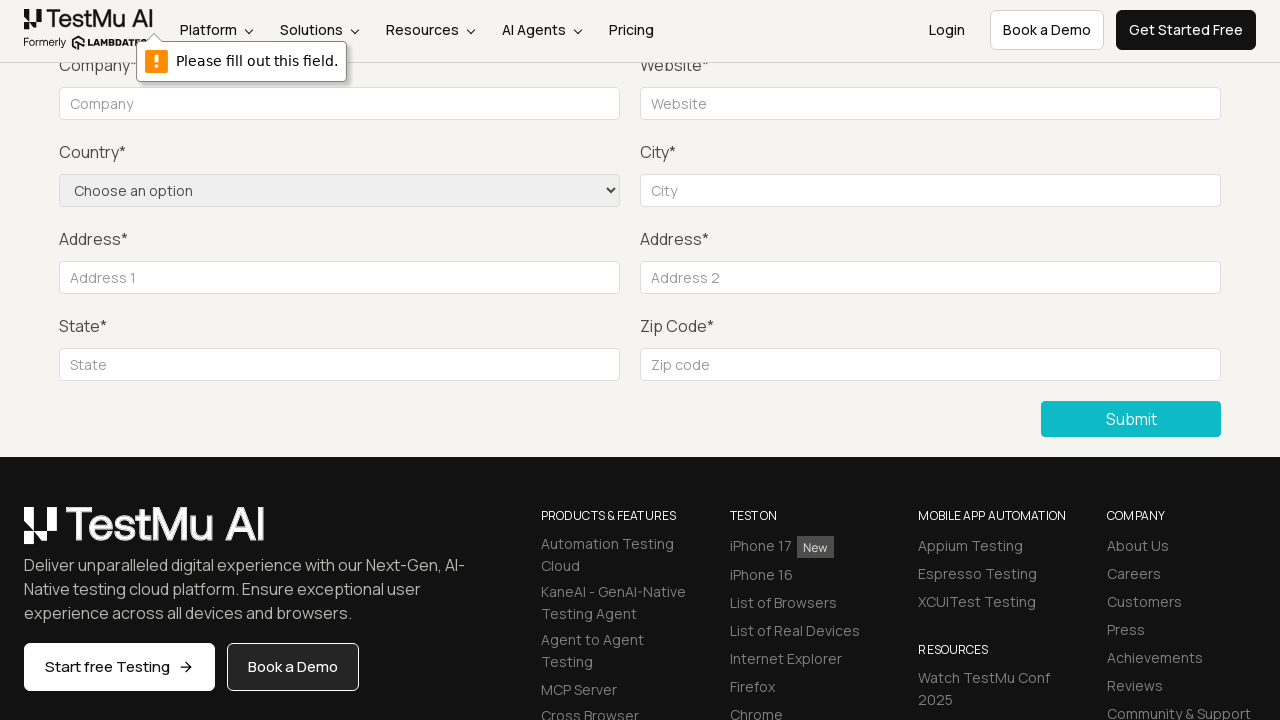

Filled name field with 'Rose' on input[name='name']
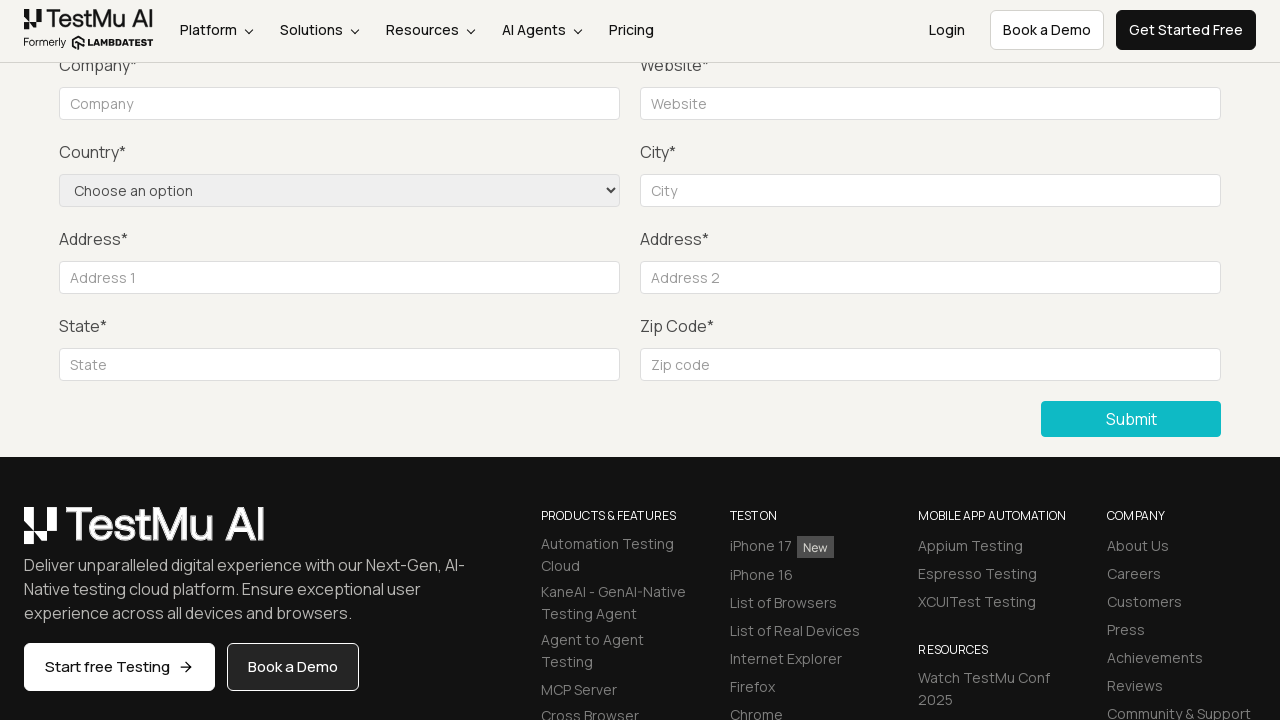

Filled email field with 'abc@gmail.com' on #inputEmail4
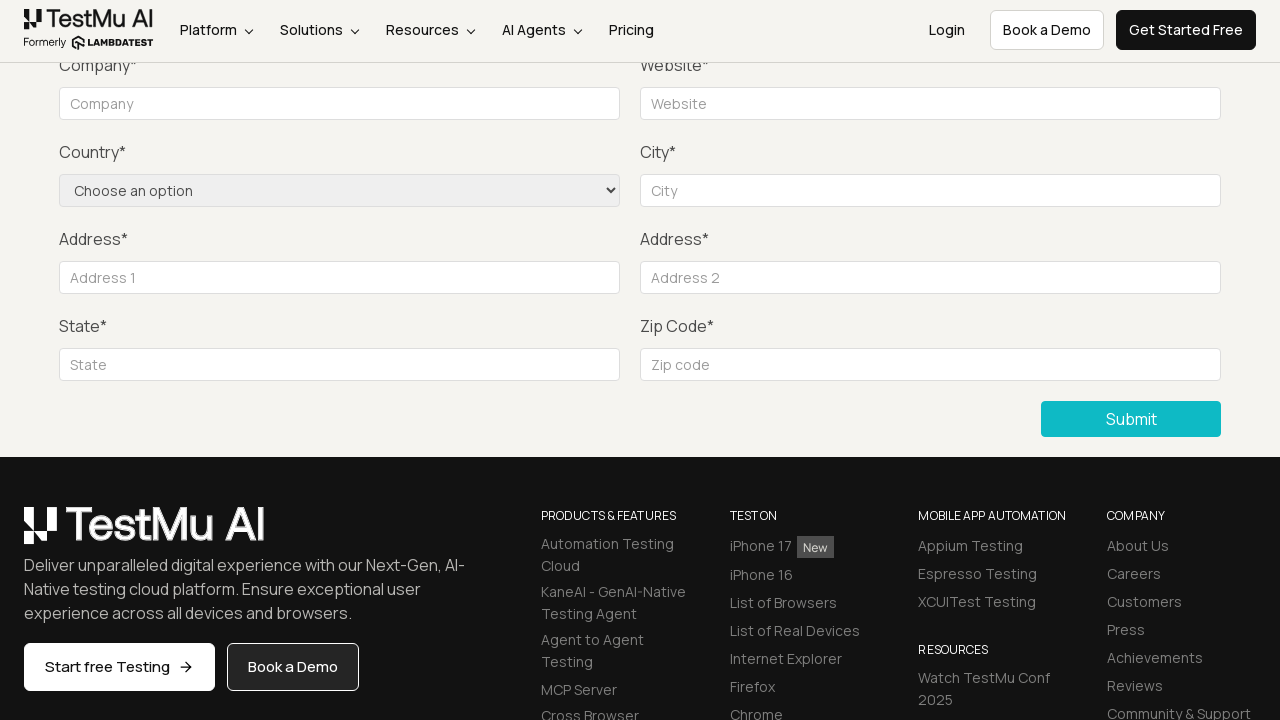

Filled password field with 'abc123ghi' on input[type='password']
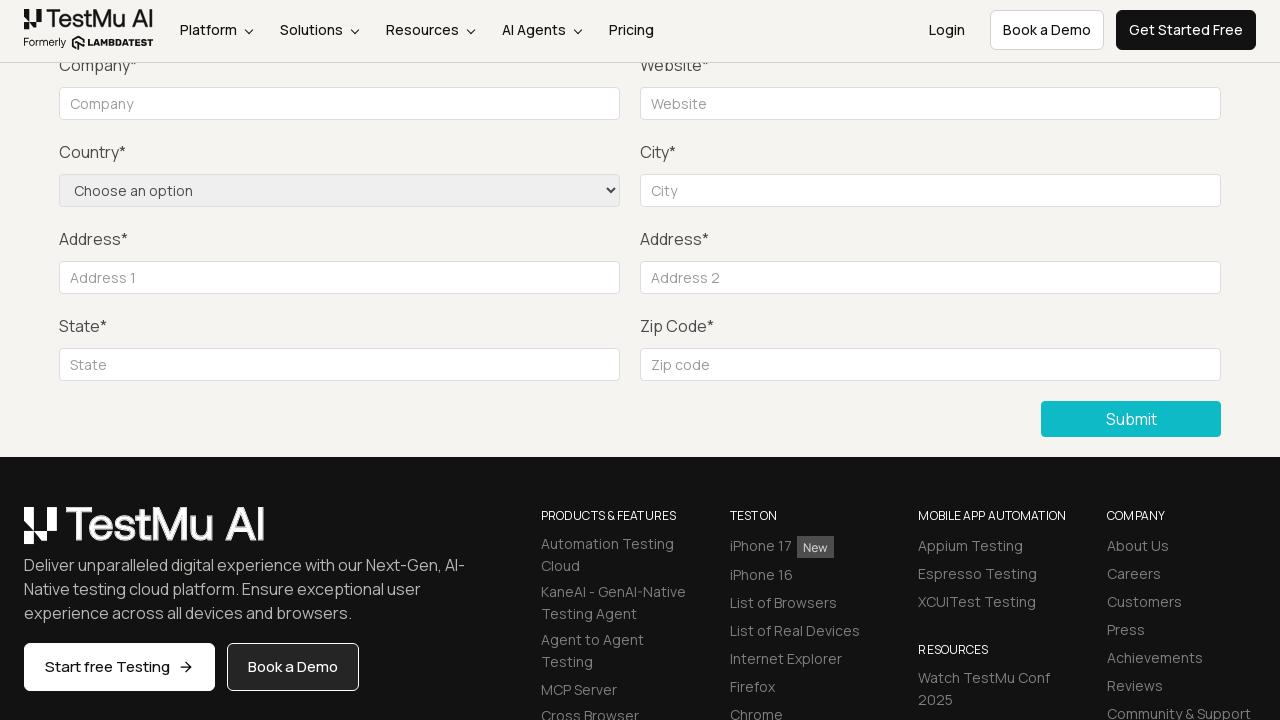

Filled company field with 'mycompany' on #company
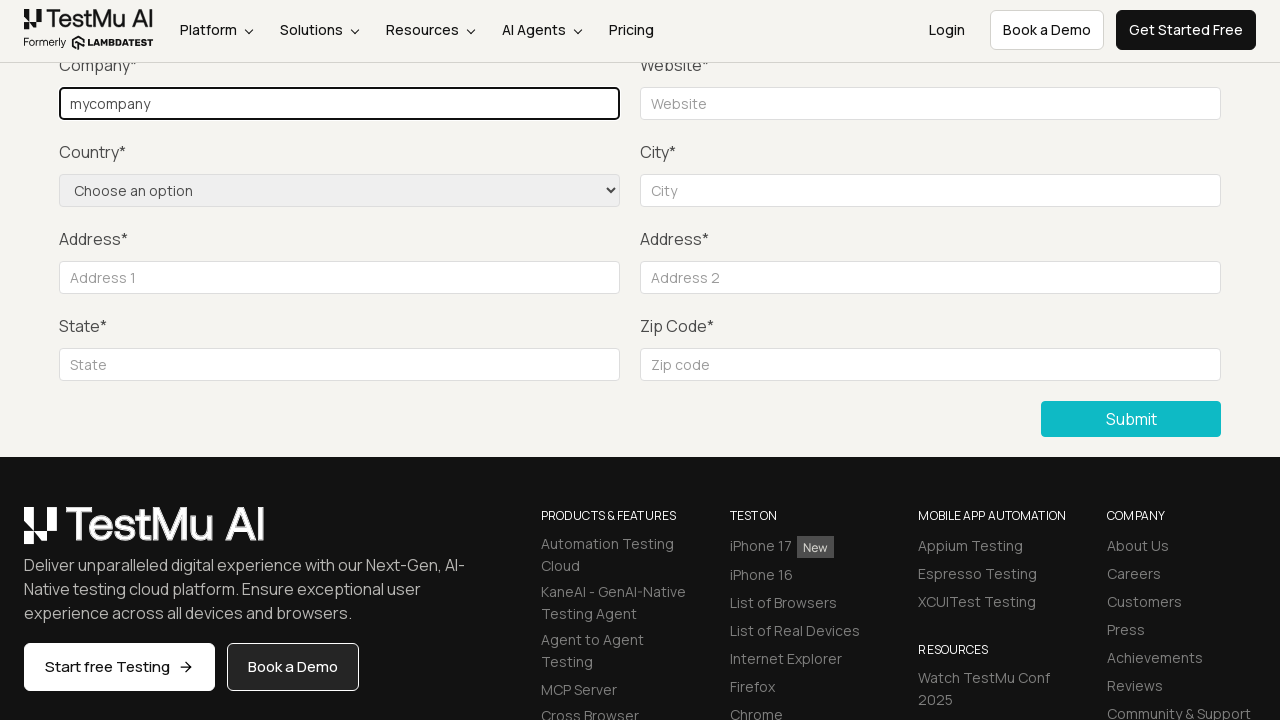

Filled website name field with 'www.google.com' on #websitename
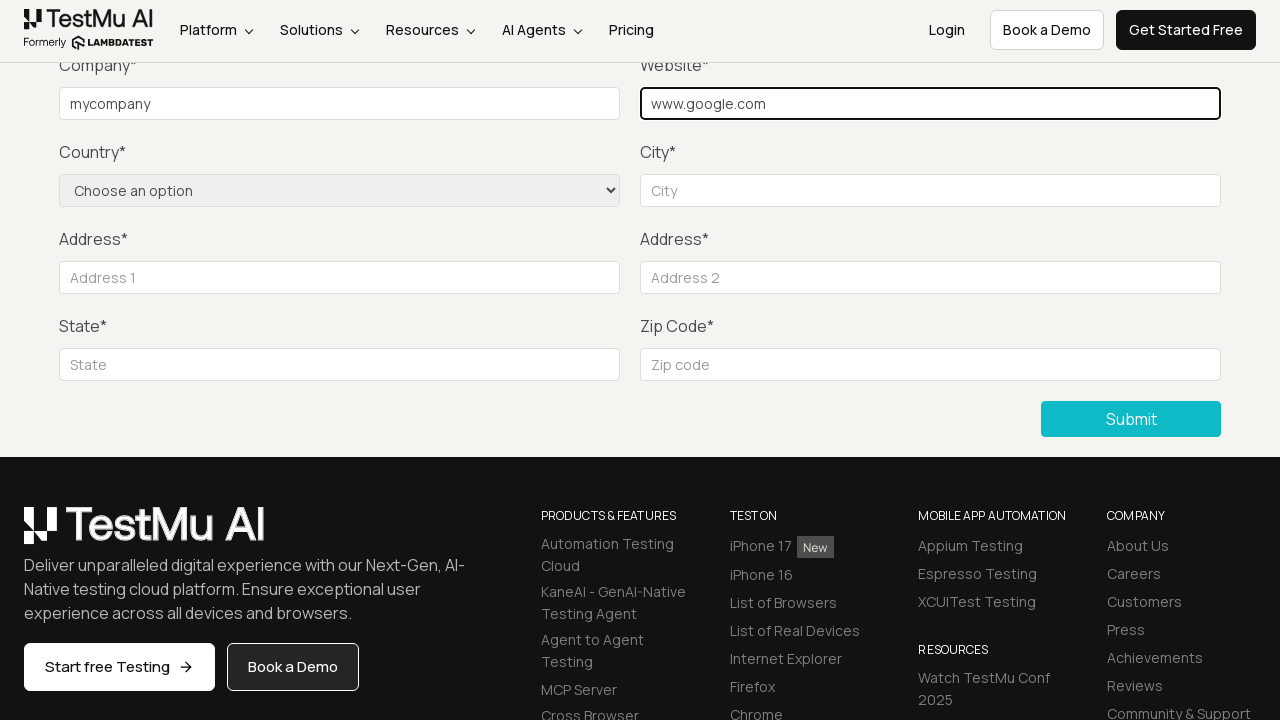

Selected 'United States' from country dropdown on //select[@name='country']
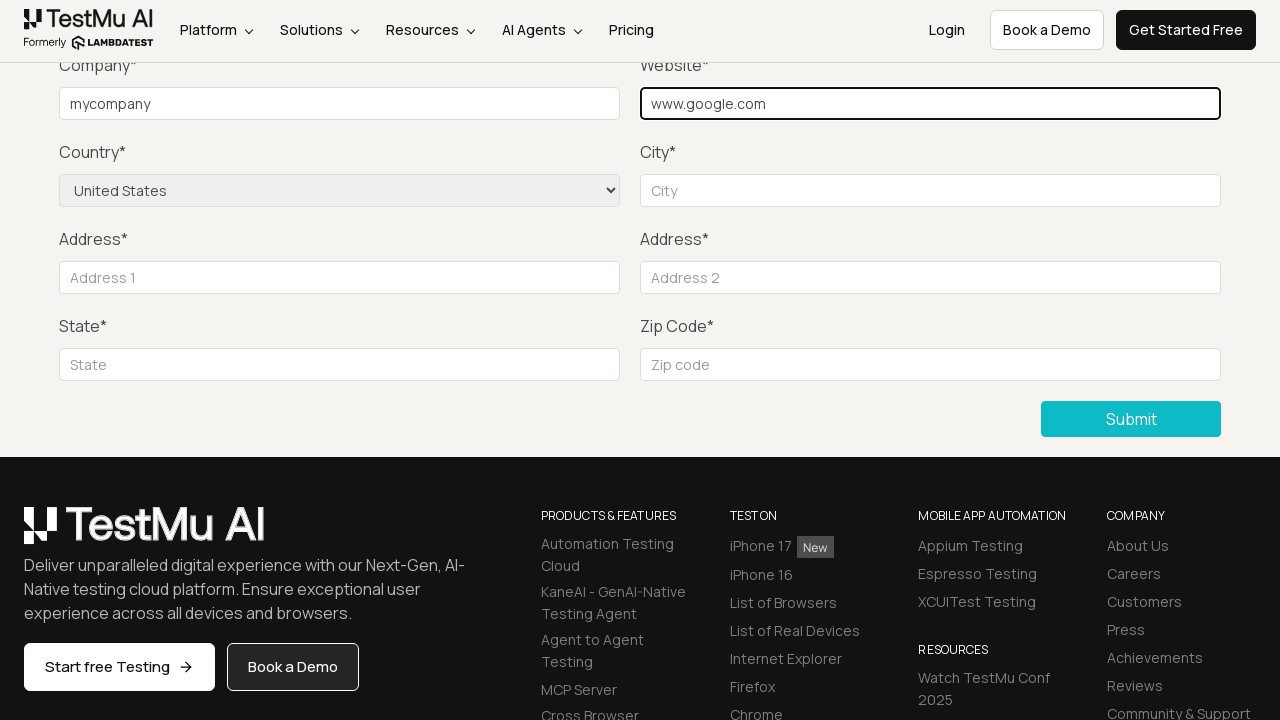

Filled city field with 'uk' on #inputCity
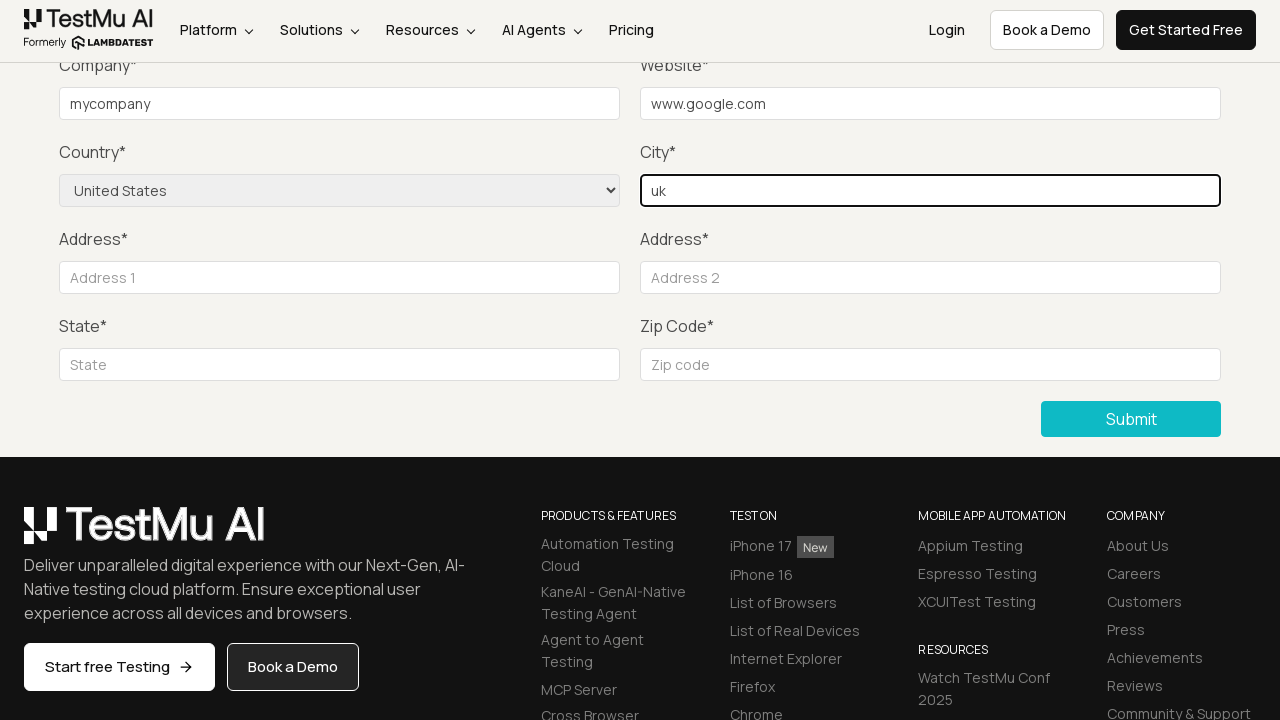

Filled address 1 field with 'first street' on #inputAddress1
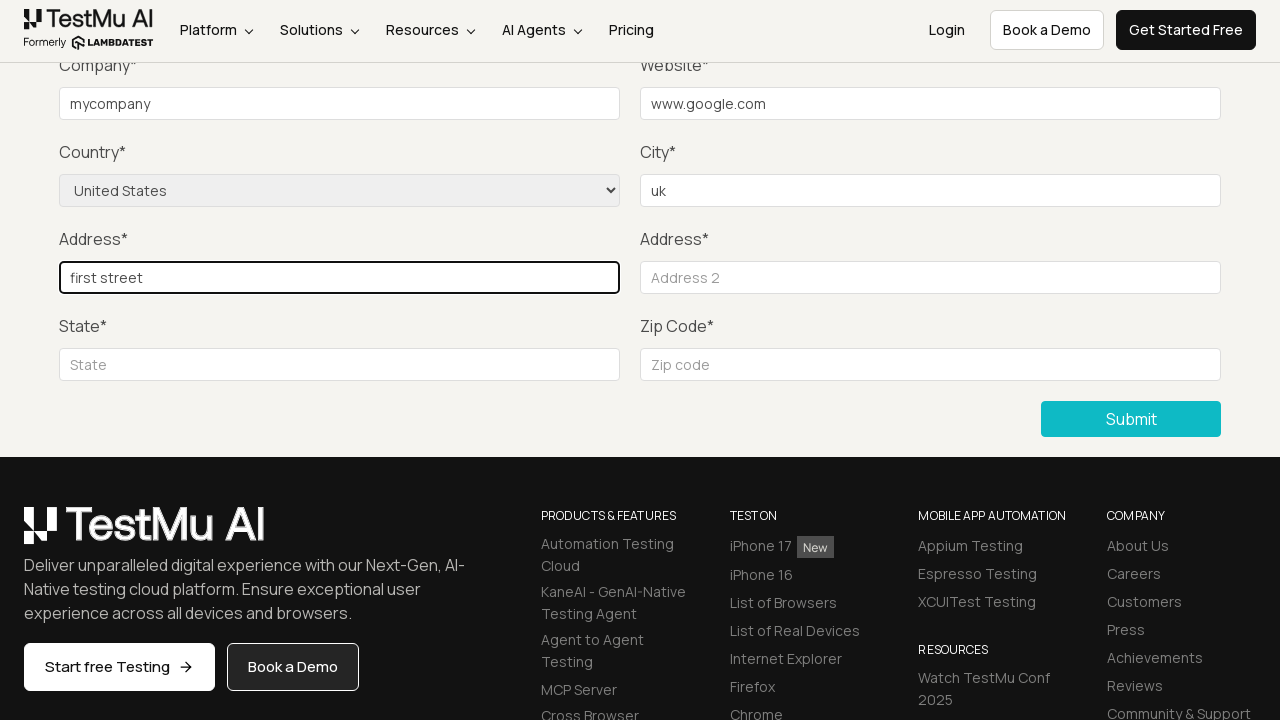

Filled address 2 field with 'second house' on #inputAddress2
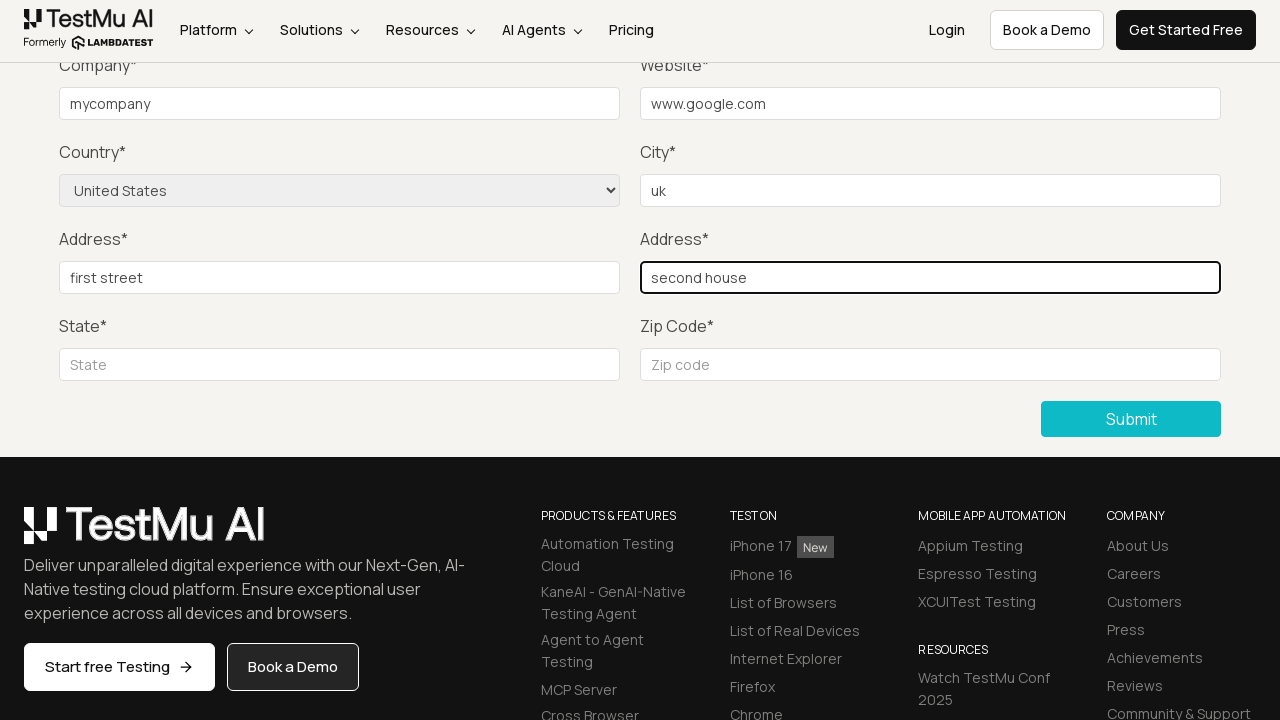

Filled state field with 'Delhi' on #inputState
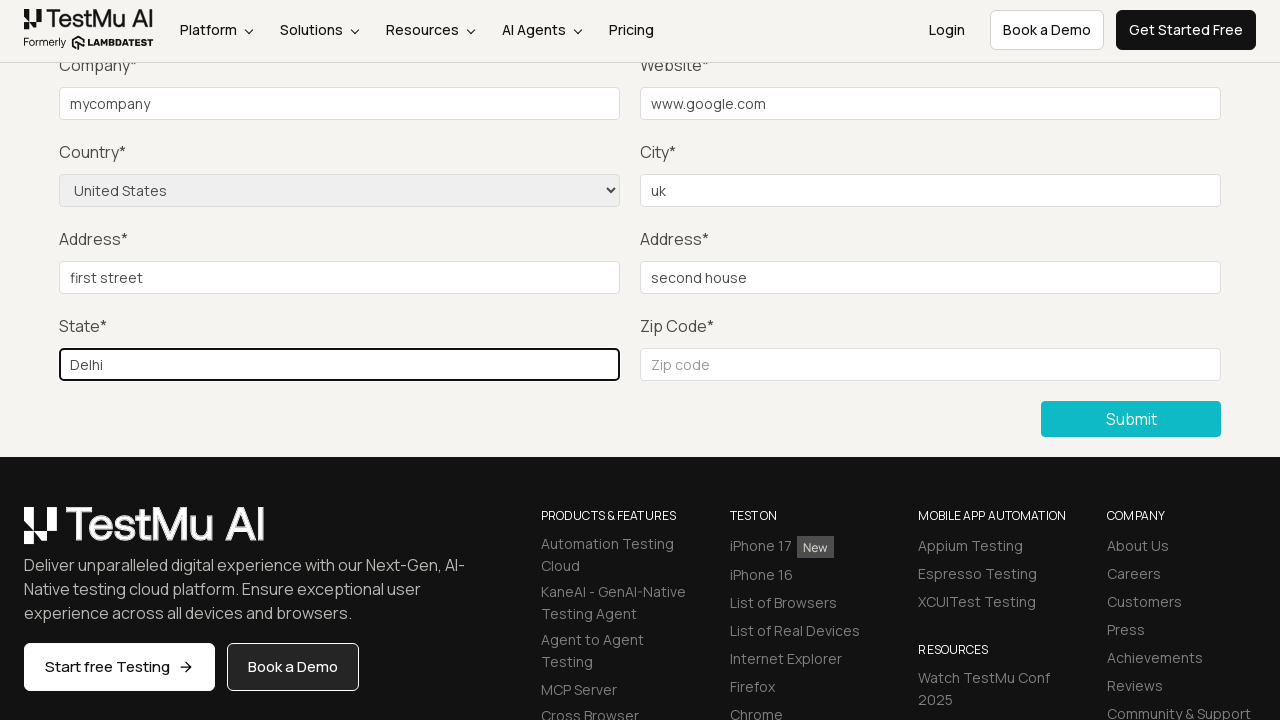

Filled zip code field with '629002' on #inputZip
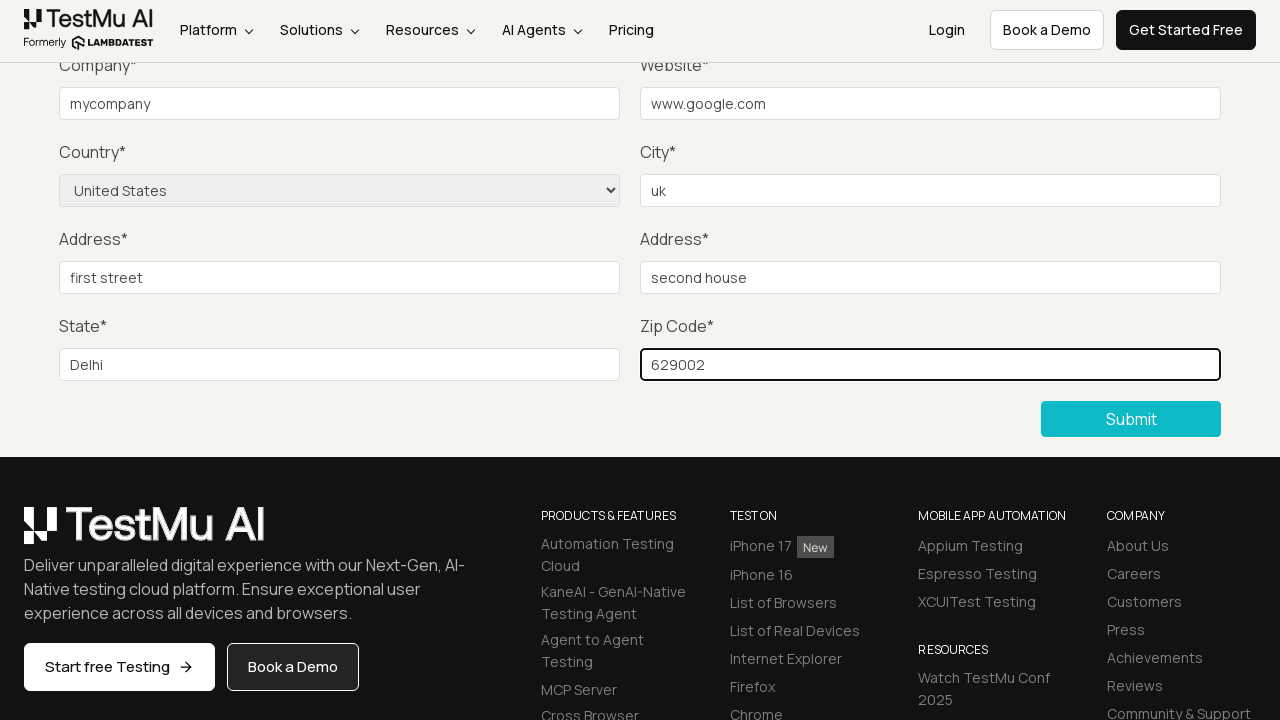

Clicked Submit button to submit the completed form at (1131, 419) on xpath=//button[text()='Submit']
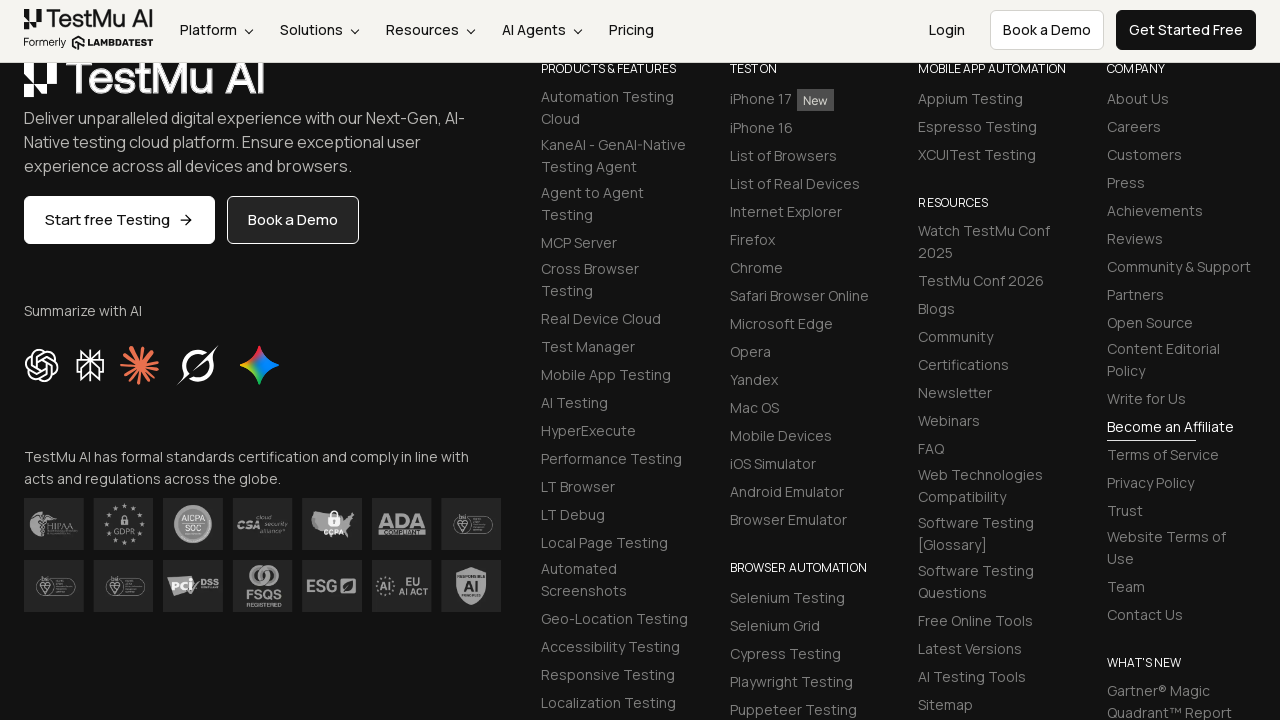

Waited for success message to appear after form submission
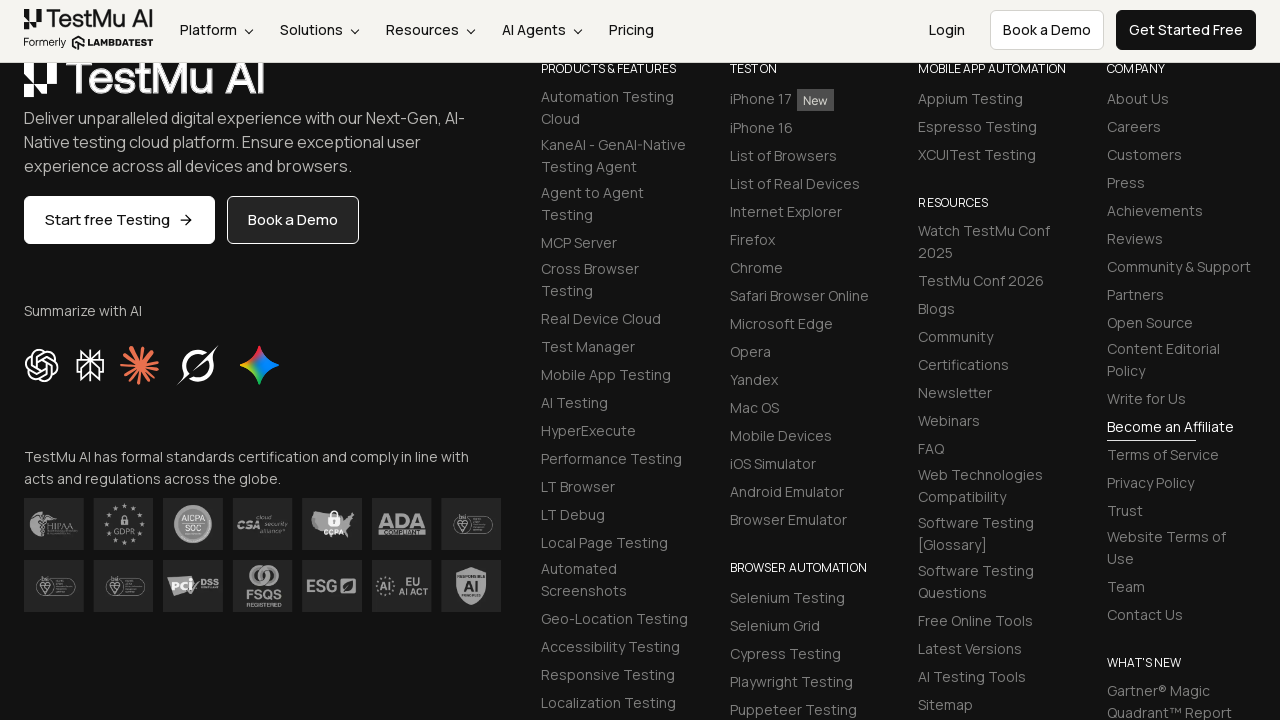

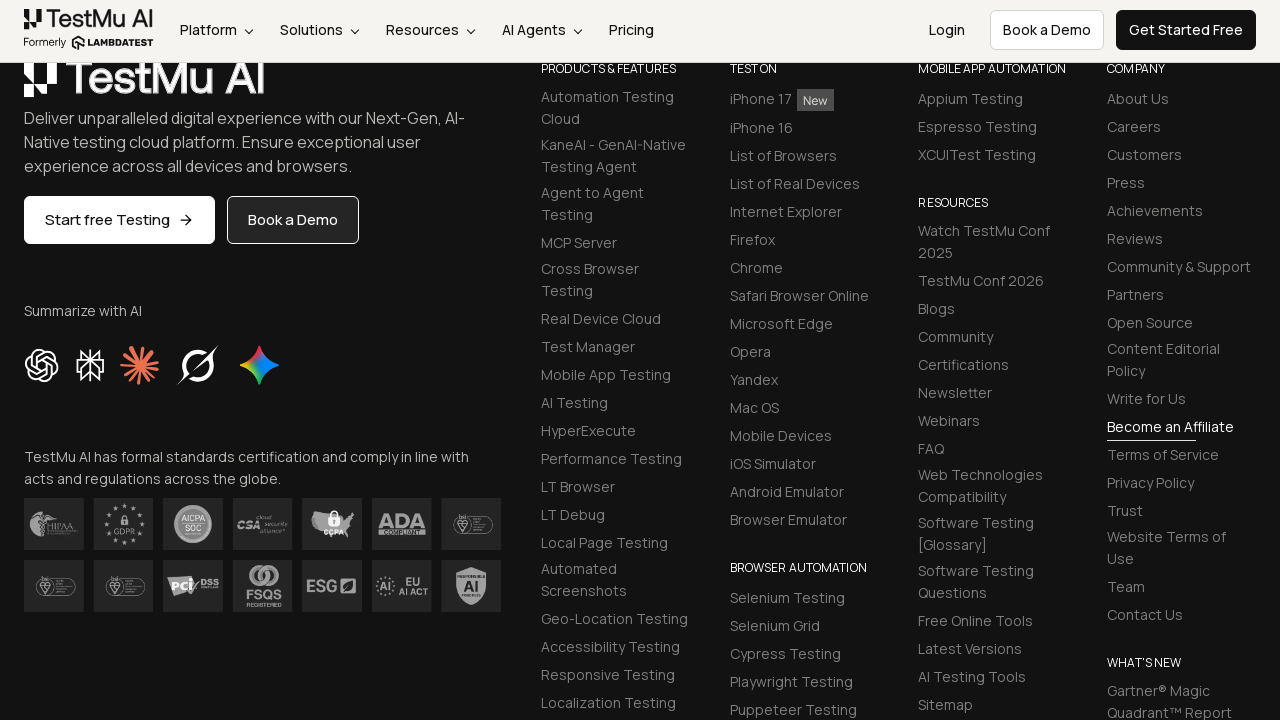